Tests editing a todo item by double-clicking and entering new text

Starting URL: https://demo.playwright.dev/todomvc

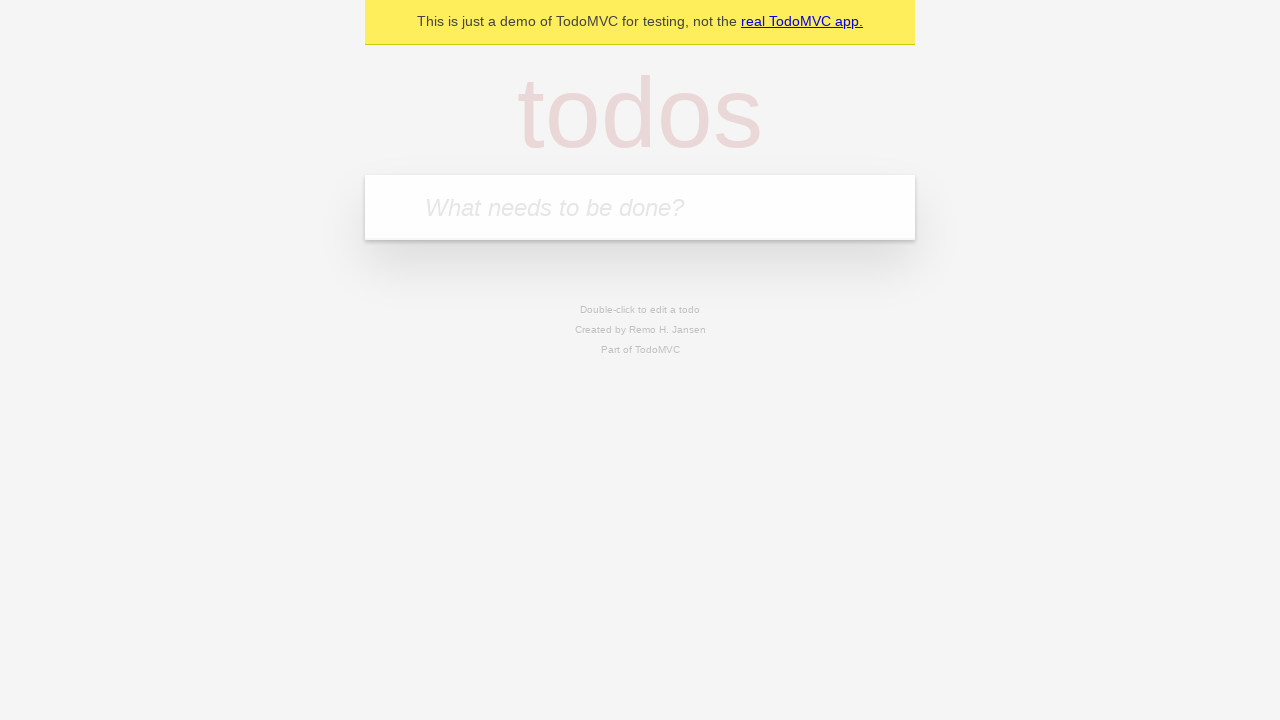

Filled todo input with 'watch monty python' on internal:attr=[placeholder="What needs to be done?"i]
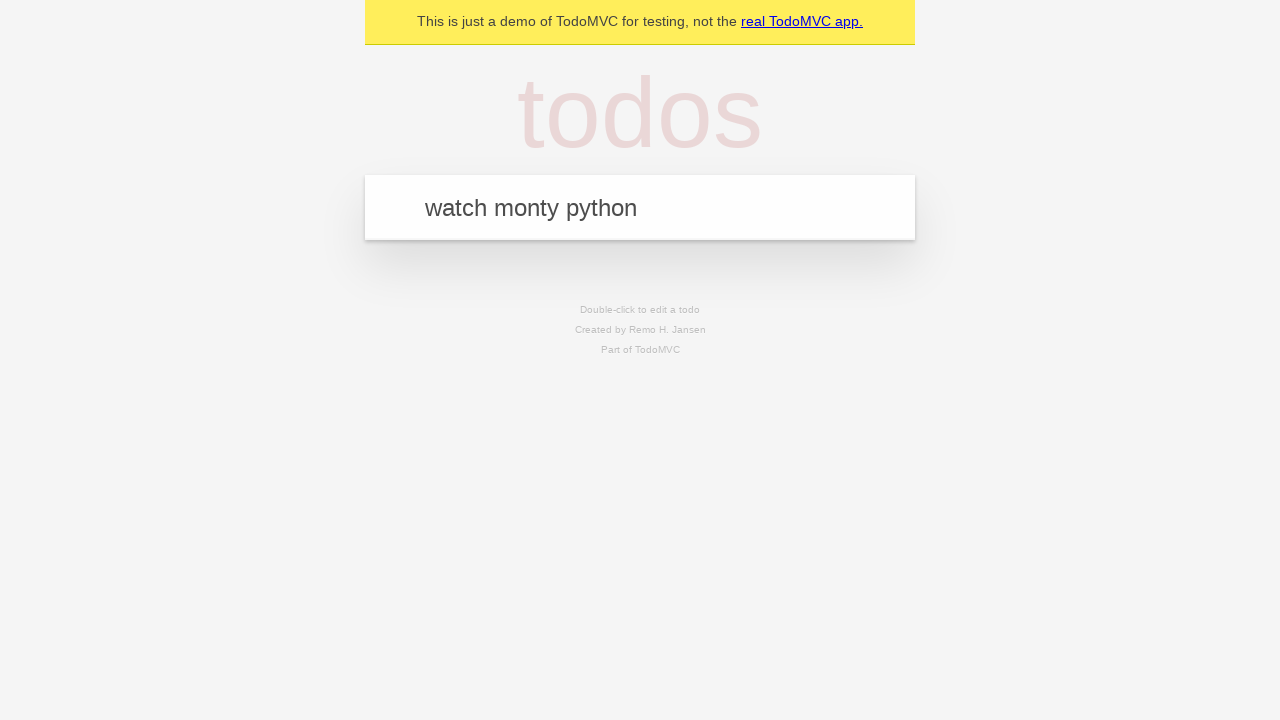

Pressed Enter to create todo 'watch monty python' on internal:attr=[placeholder="What needs to be done?"i]
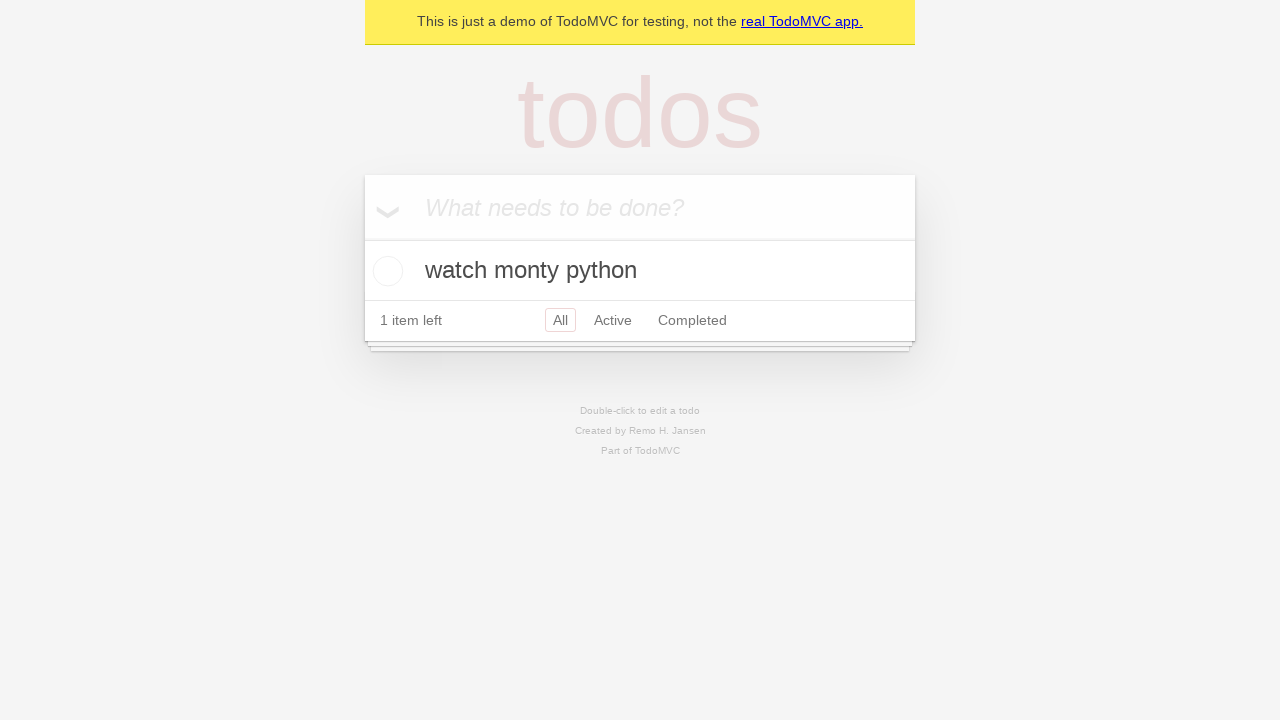

Filled todo input with 'feed the cat' on internal:attr=[placeholder="What needs to be done?"i]
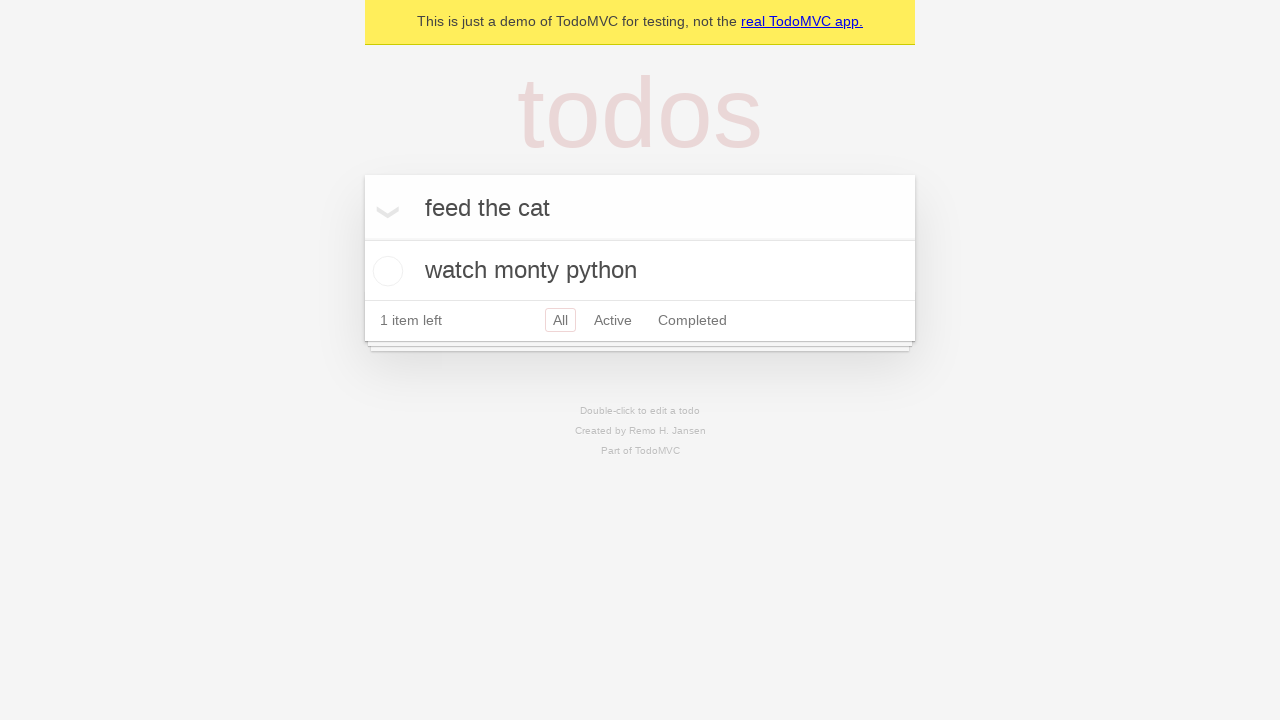

Pressed Enter to create todo 'feed the cat' on internal:attr=[placeholder="What needs to be done?"i]
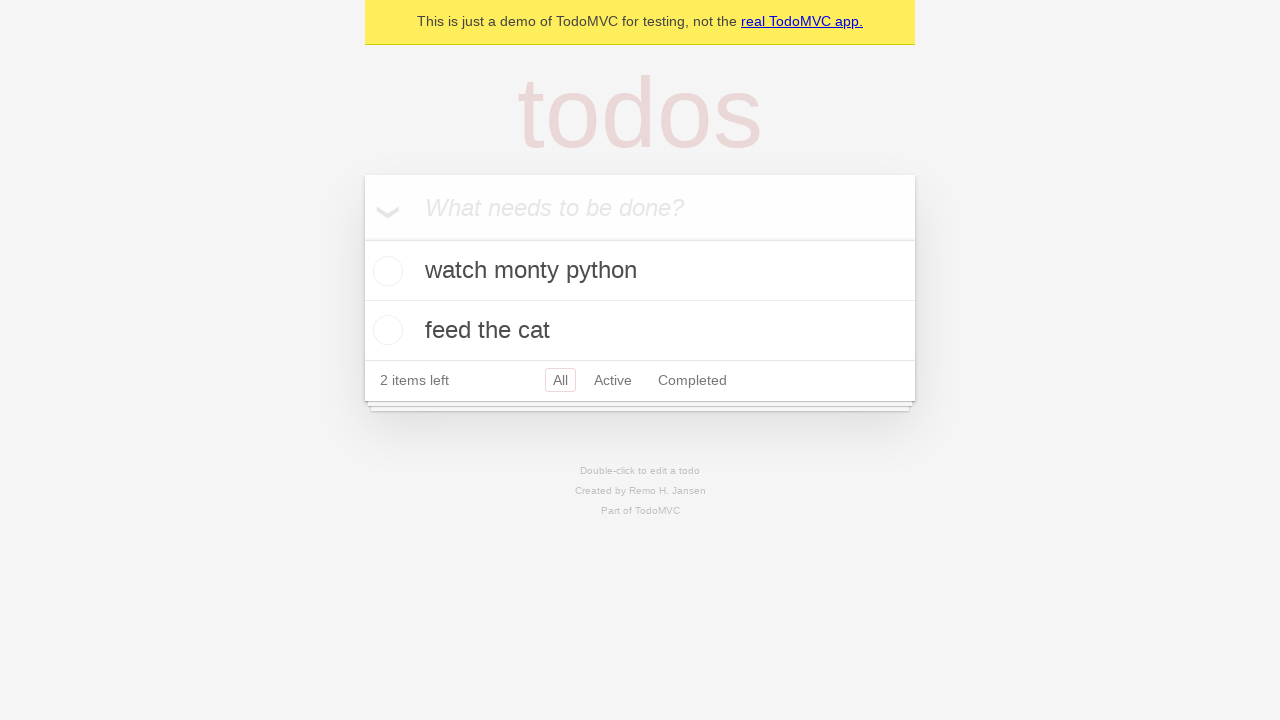

Filled todo input with 'book a doctors appointment' on internal:attr=[placeholder="What needs to be done?"i]
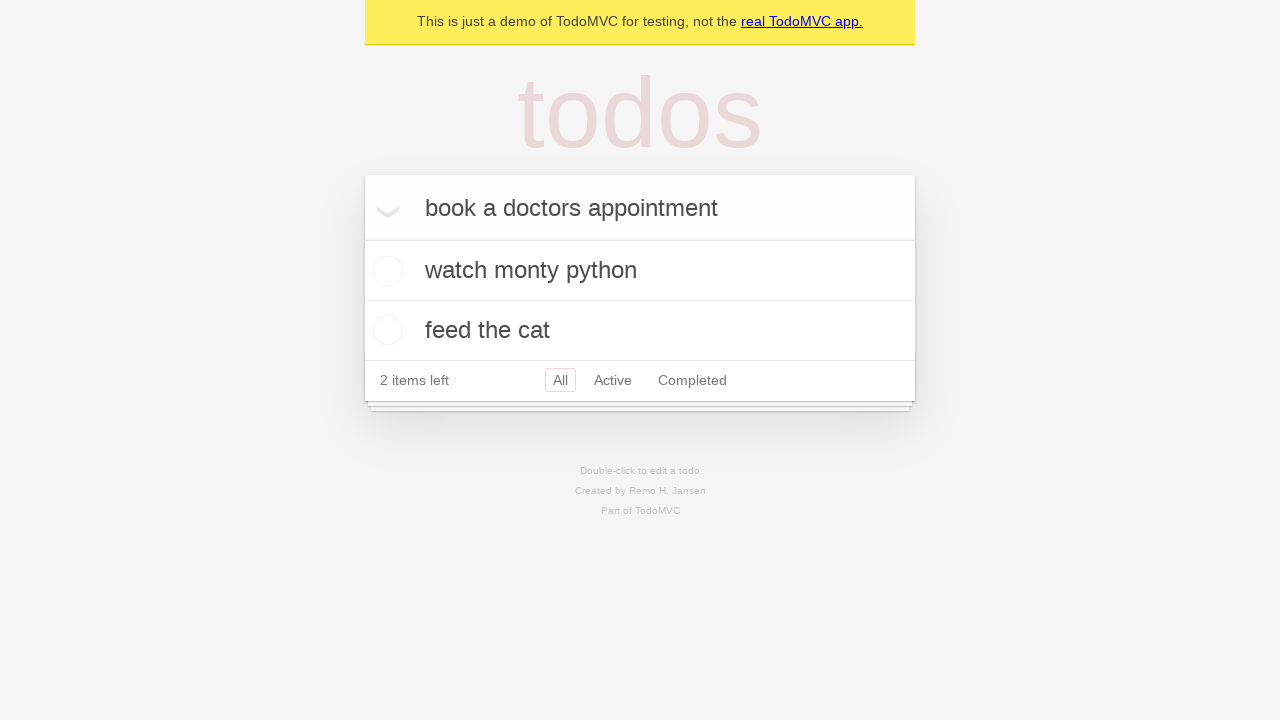

Pressed Enter to create todo 'book a doctors appointment' on internal:attr=[placeholder="What needs to be done?"i]
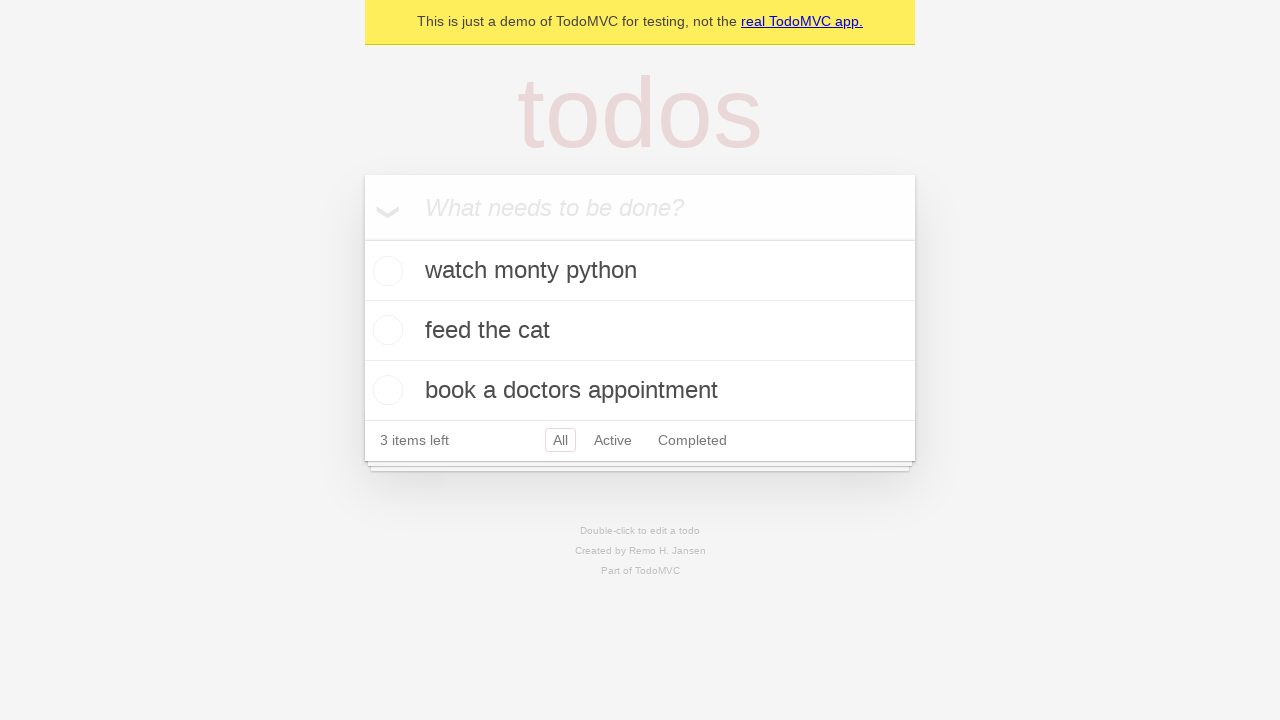

Waited for all 3 todos to be created
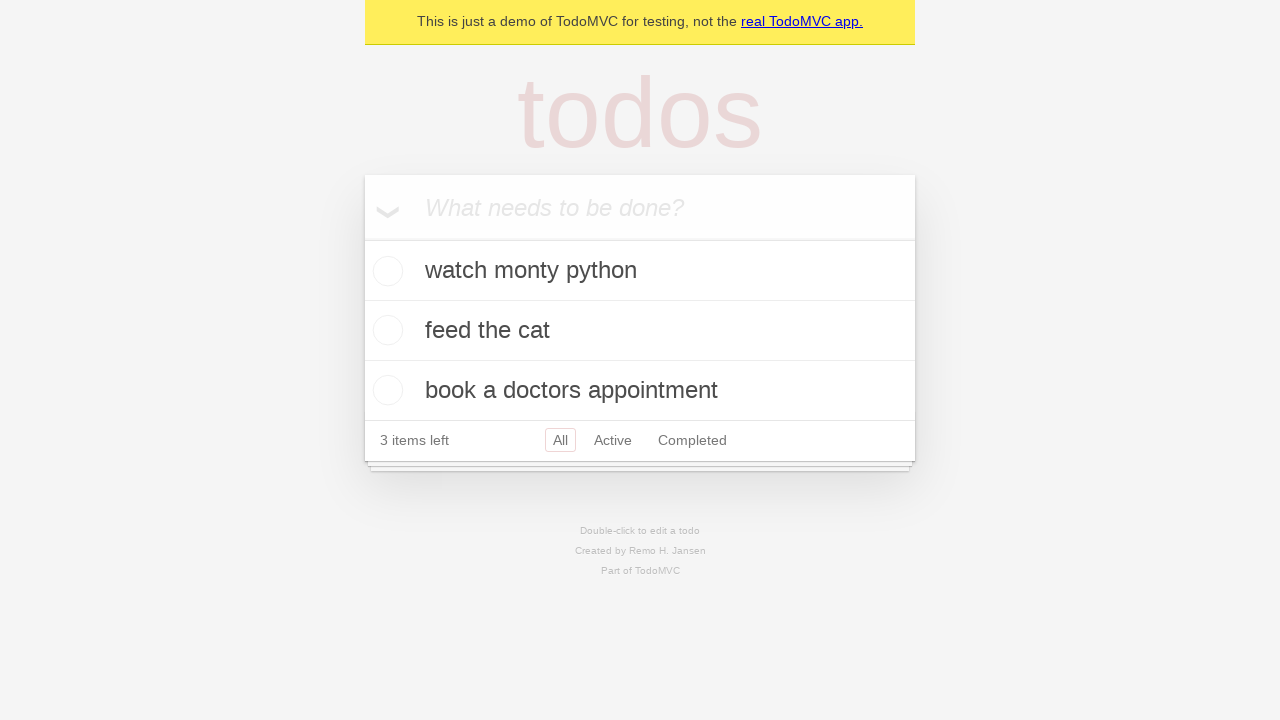

Double-clicked second todo item to enter edit mode at (640, 331) on internal:testid=[data-testid="todo-item"s] >> nth=1
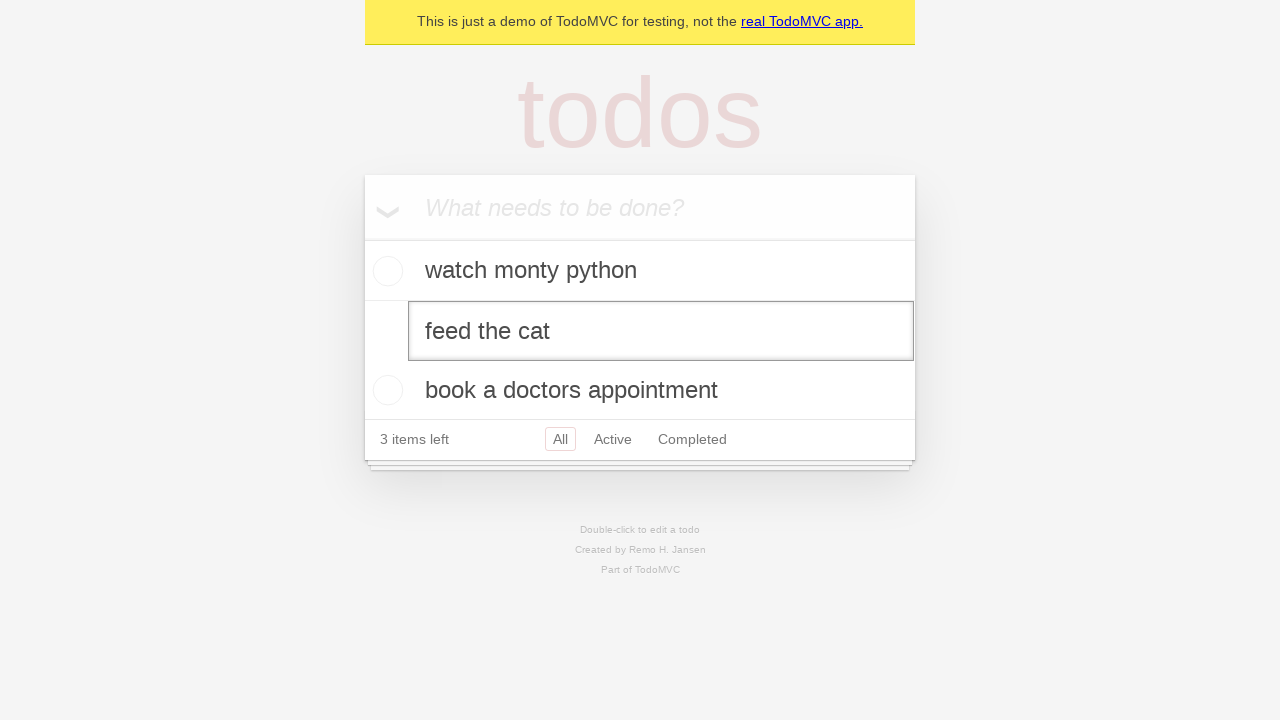

Filled edit textbox with 'buy some sausages' on internal:testid=[data-testid="todo-item"s] >> nth=1 >> internal:role=textbox[nam
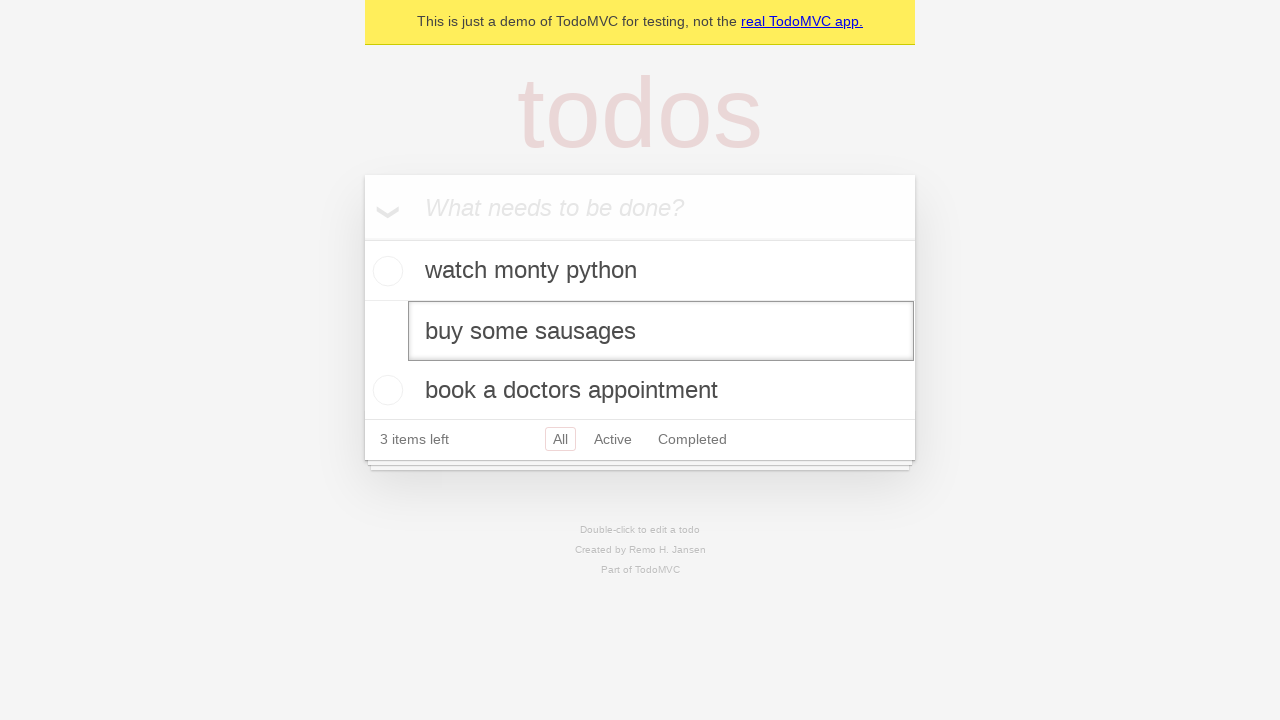

Pressed Enter to confirm the edited todo text on internal:testid=[data-testid="todo-item"s] >> nth=1 >> internal:role=textbox[nam
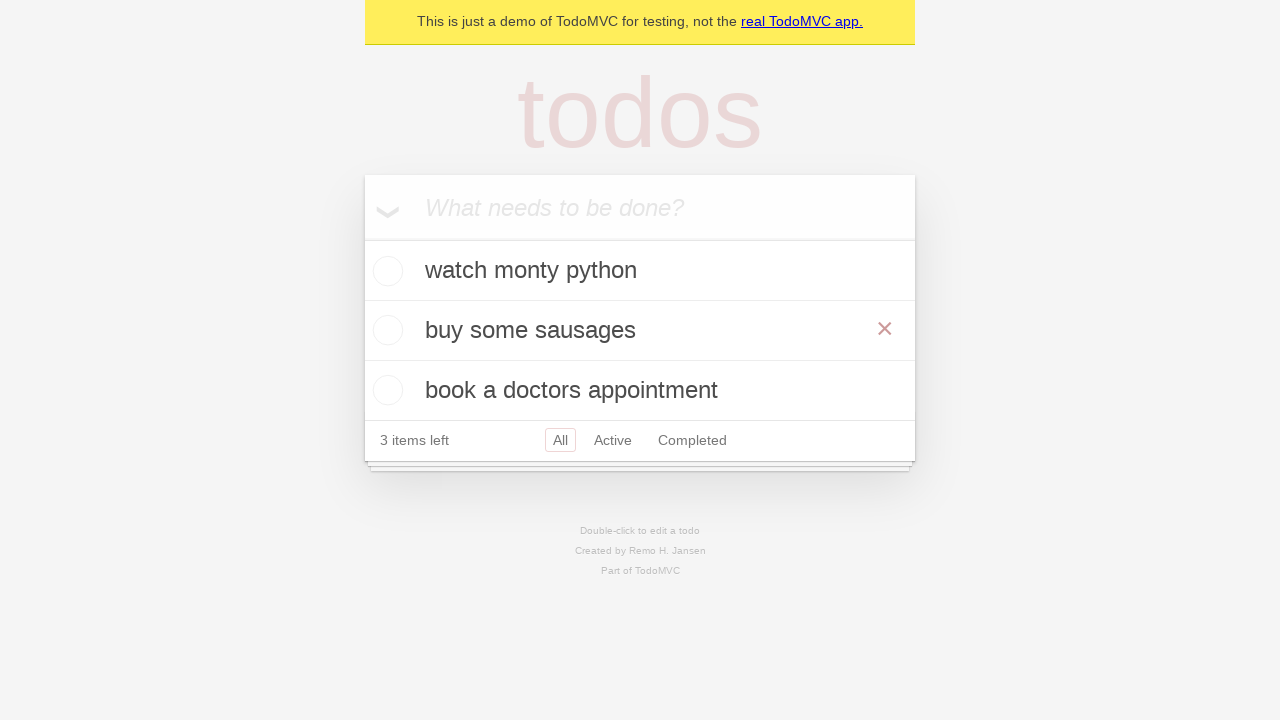

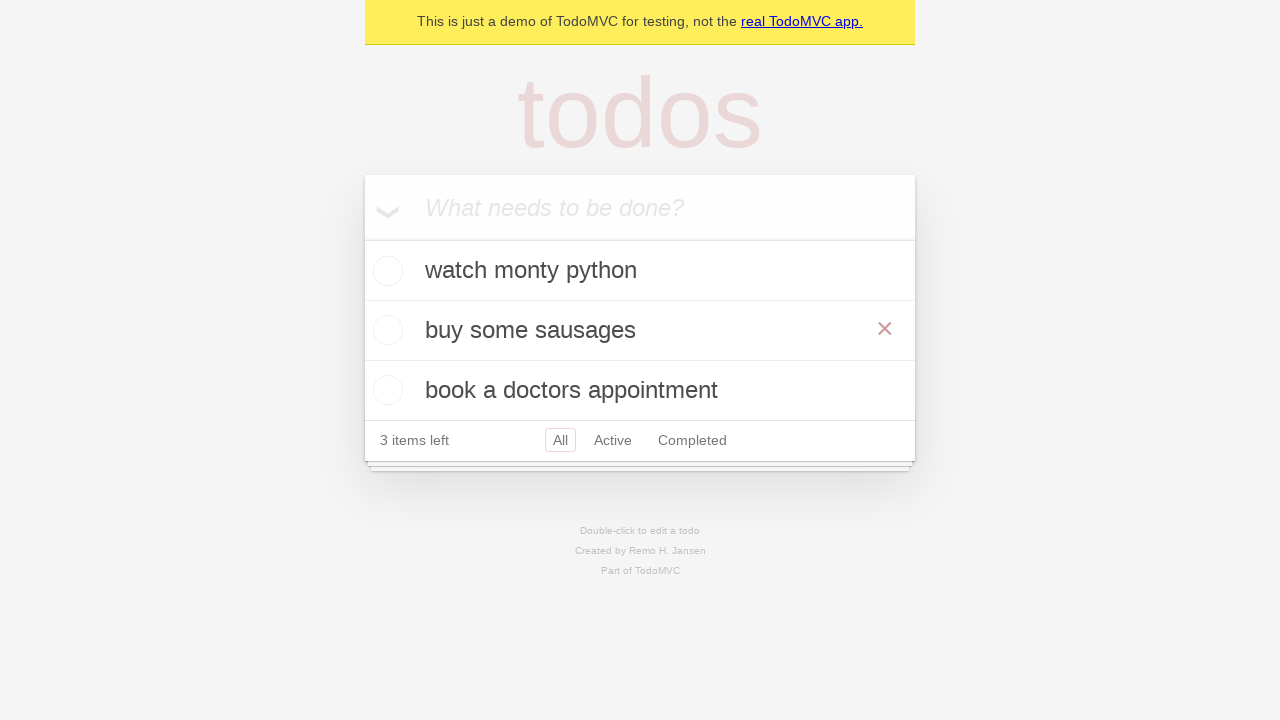